Navigates to a matrimonial website, clicks on the Join Now link, and fills in the first name field on the registration form

Starting URL: https://www.shadi.com

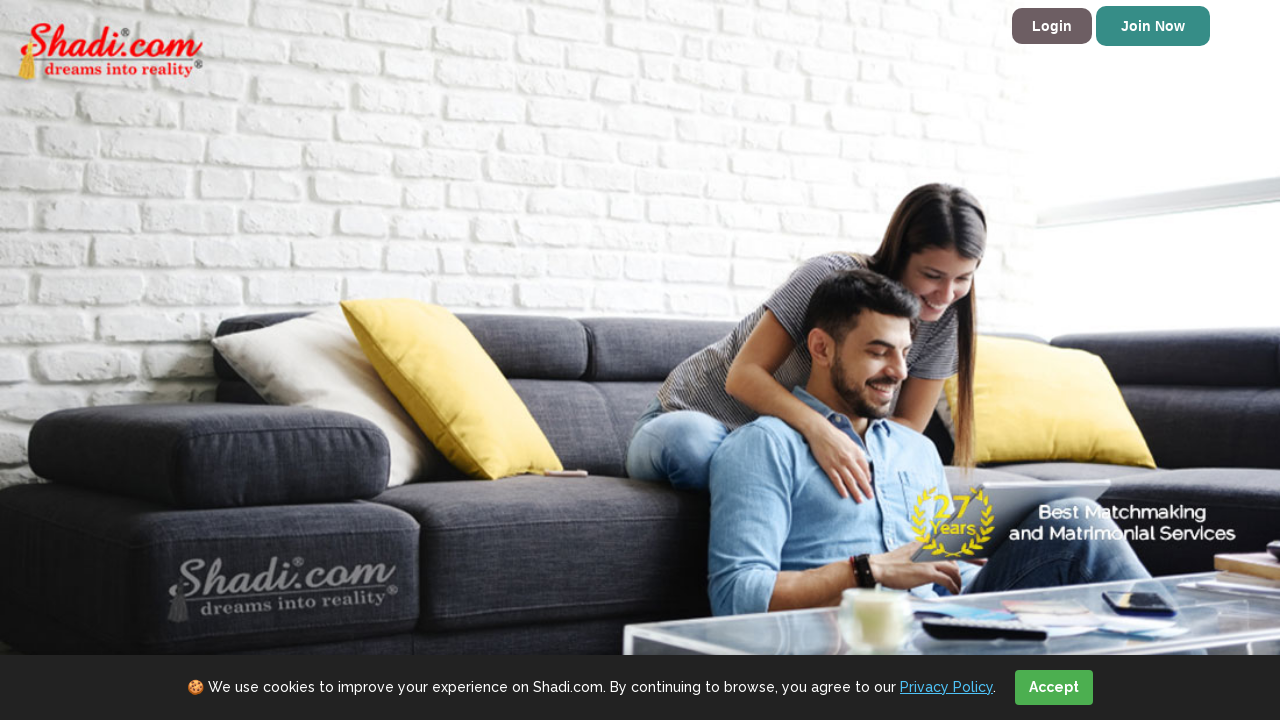

Navigated to matrimonial website https://www.shadi.com
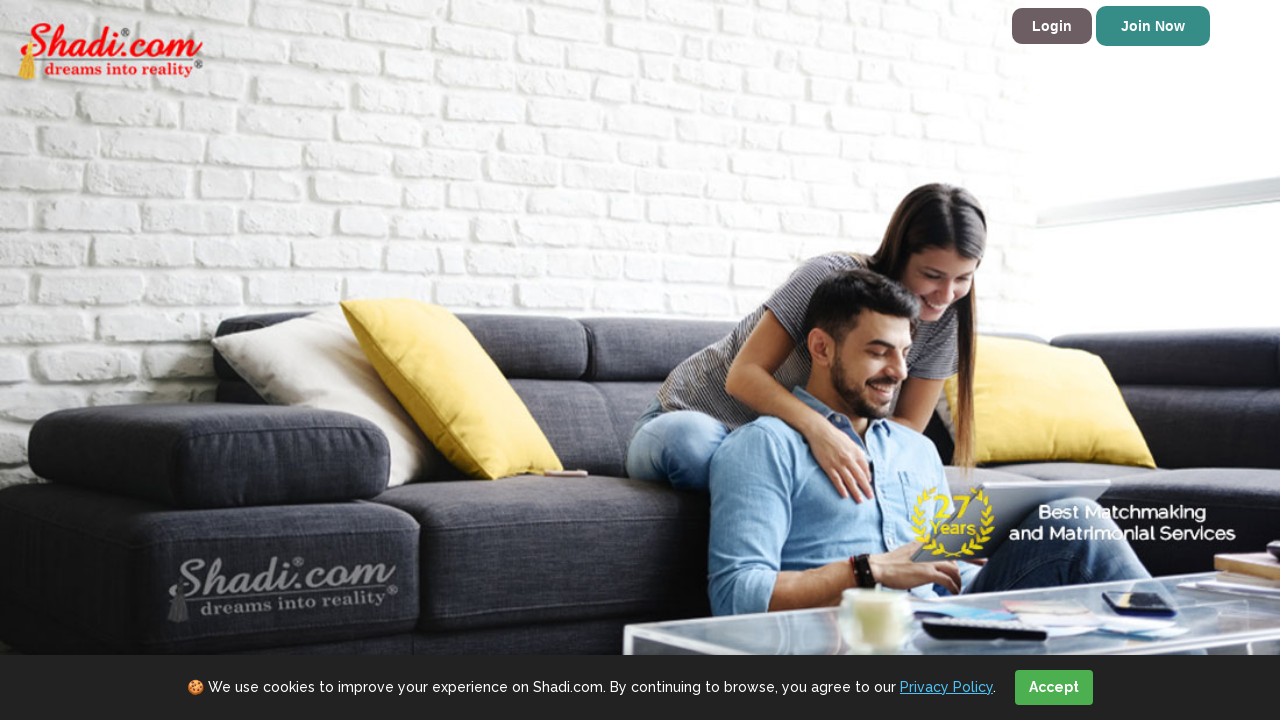

Clicked on Join Now link at (1153, 26) on a:has-text('Join Now')
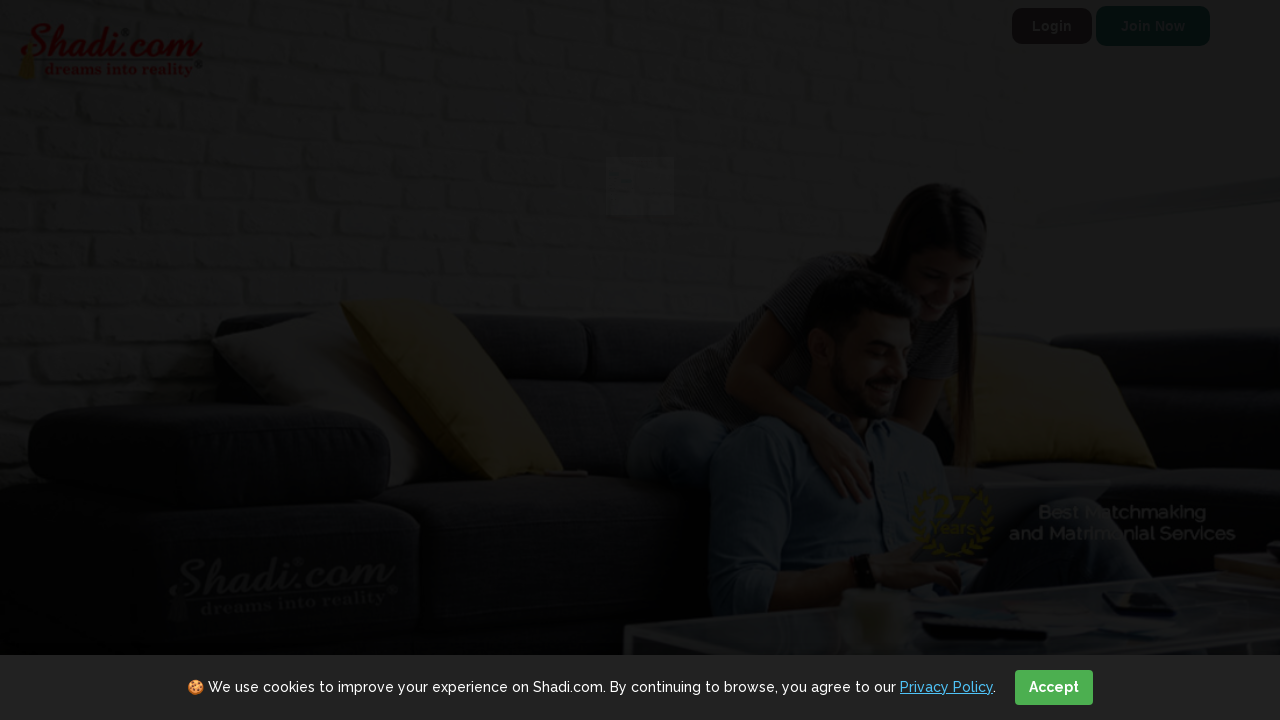

First name field became visible
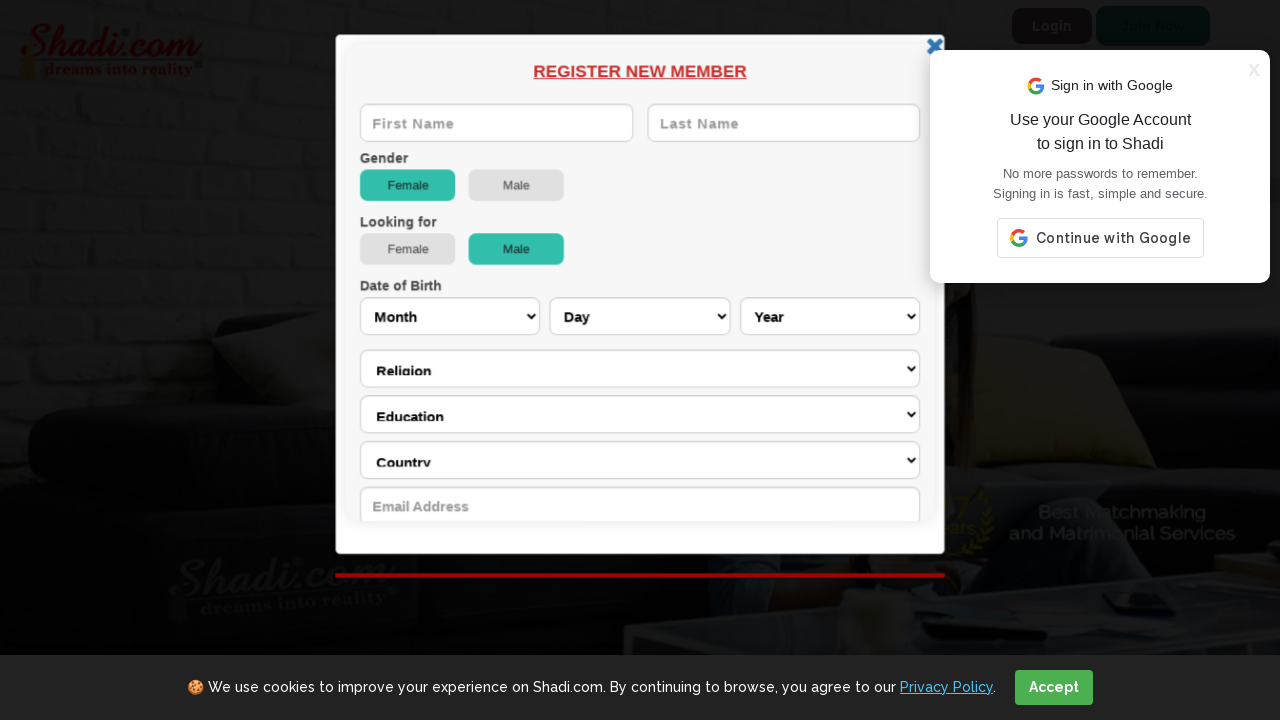

Filled first name field with 'Niranjan' on #first_name
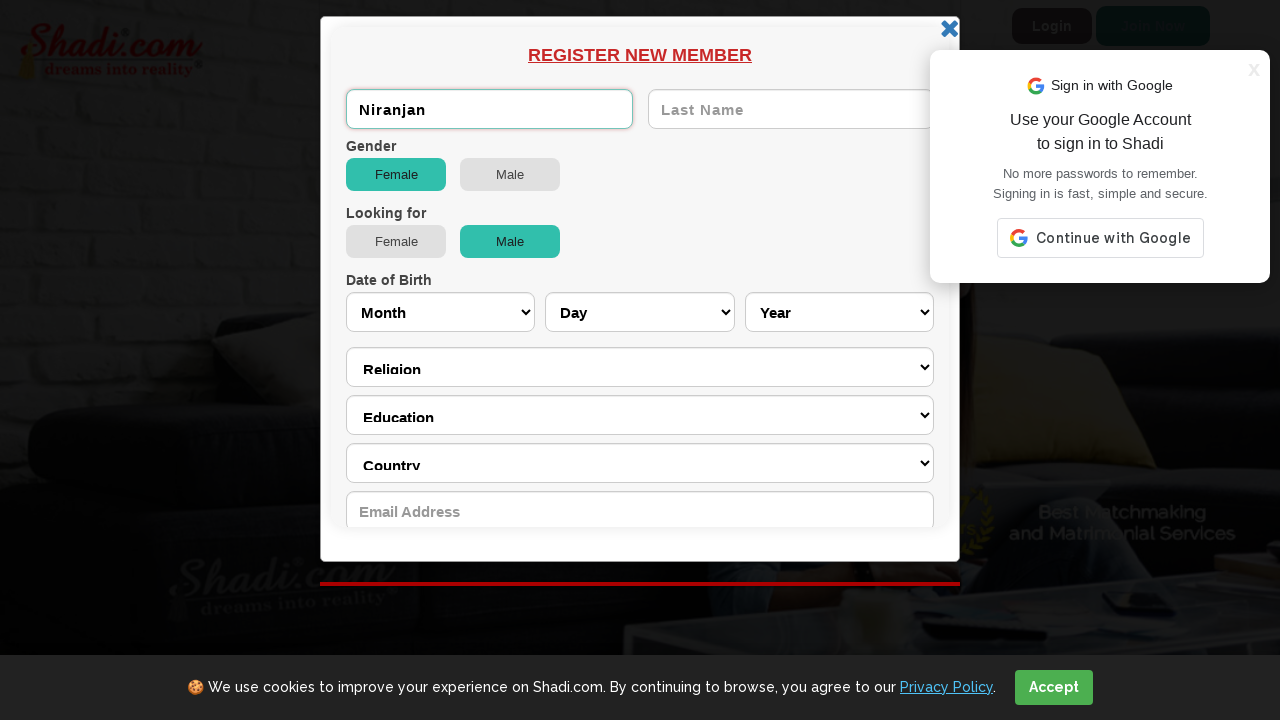

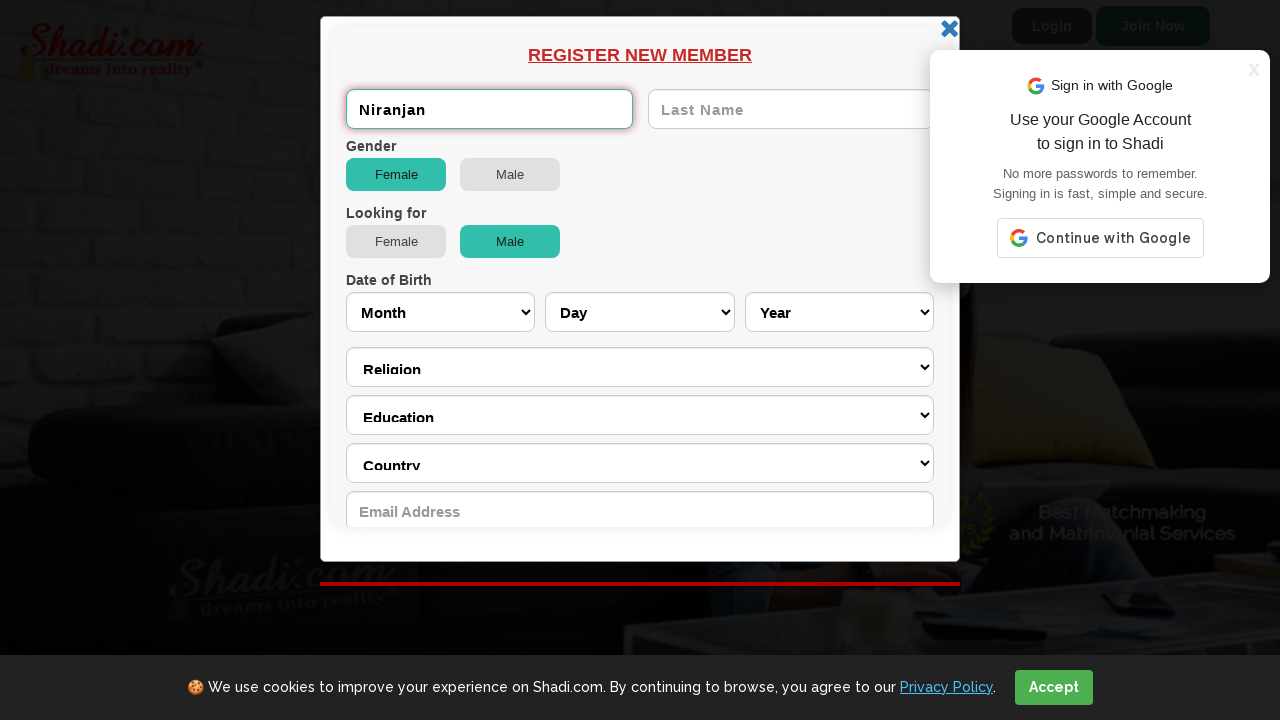